Navigates to inventwithpython.com and clicks on the "Read Online for Free" link to access free content

Starting URL: https://inventwithpython.com

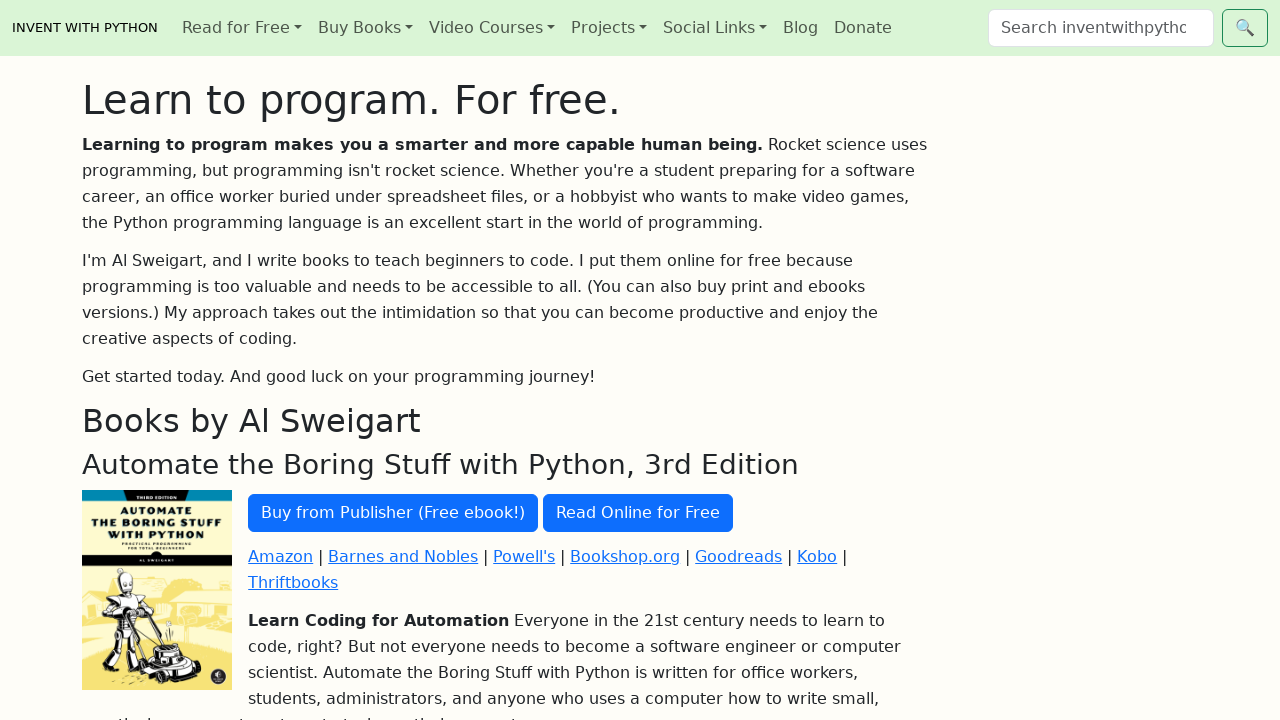

Navigated to inventwithpython.com
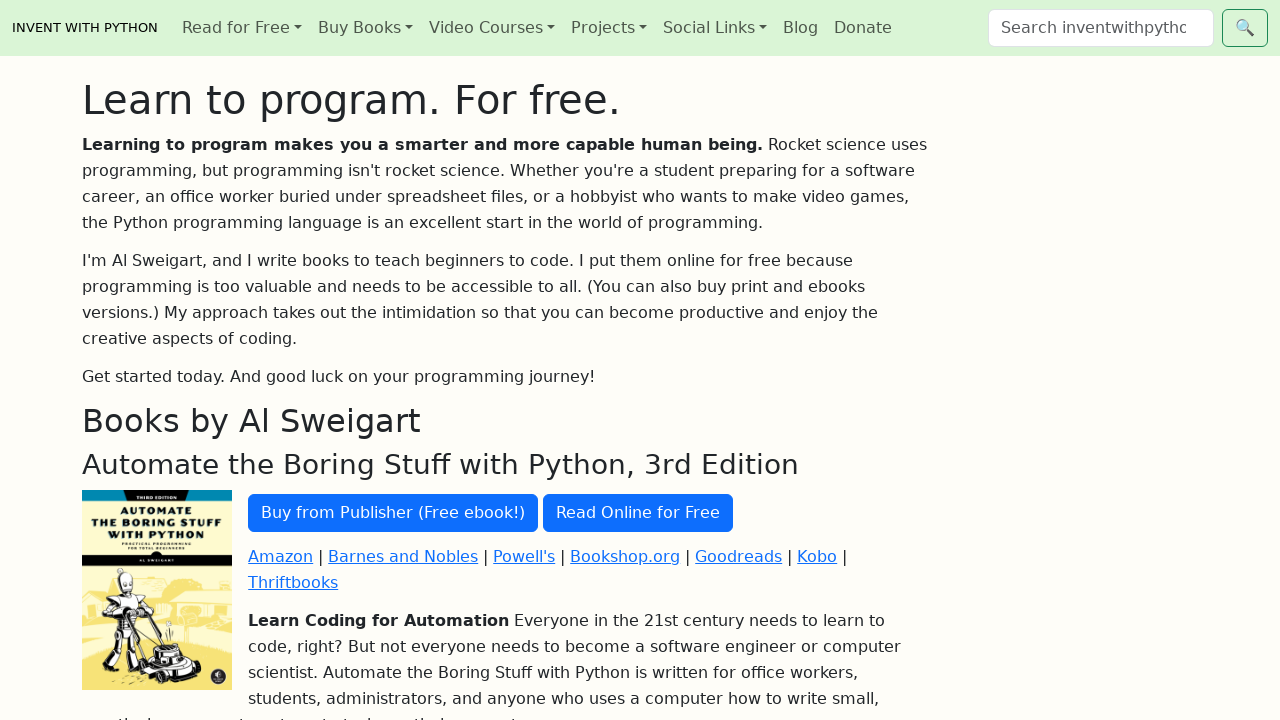

Clicked on the 'Read Online for Free' link to access free content at (638, 513) on text=Read Online for Free
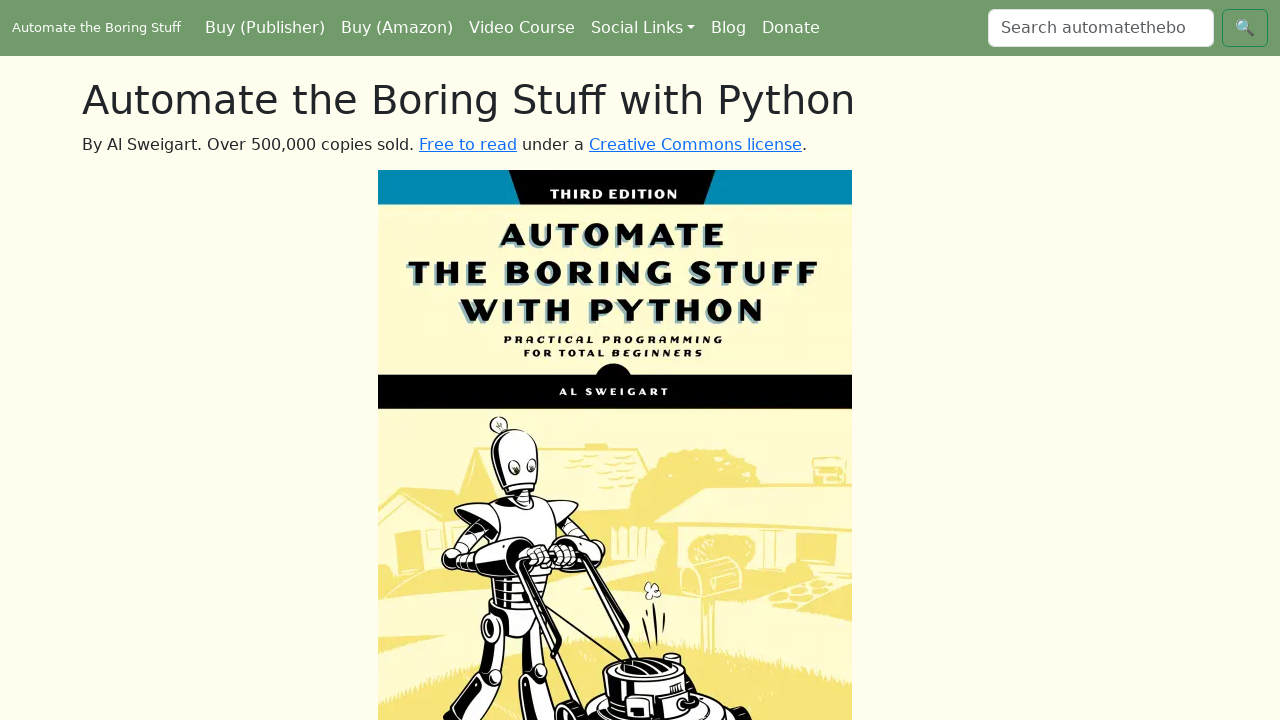

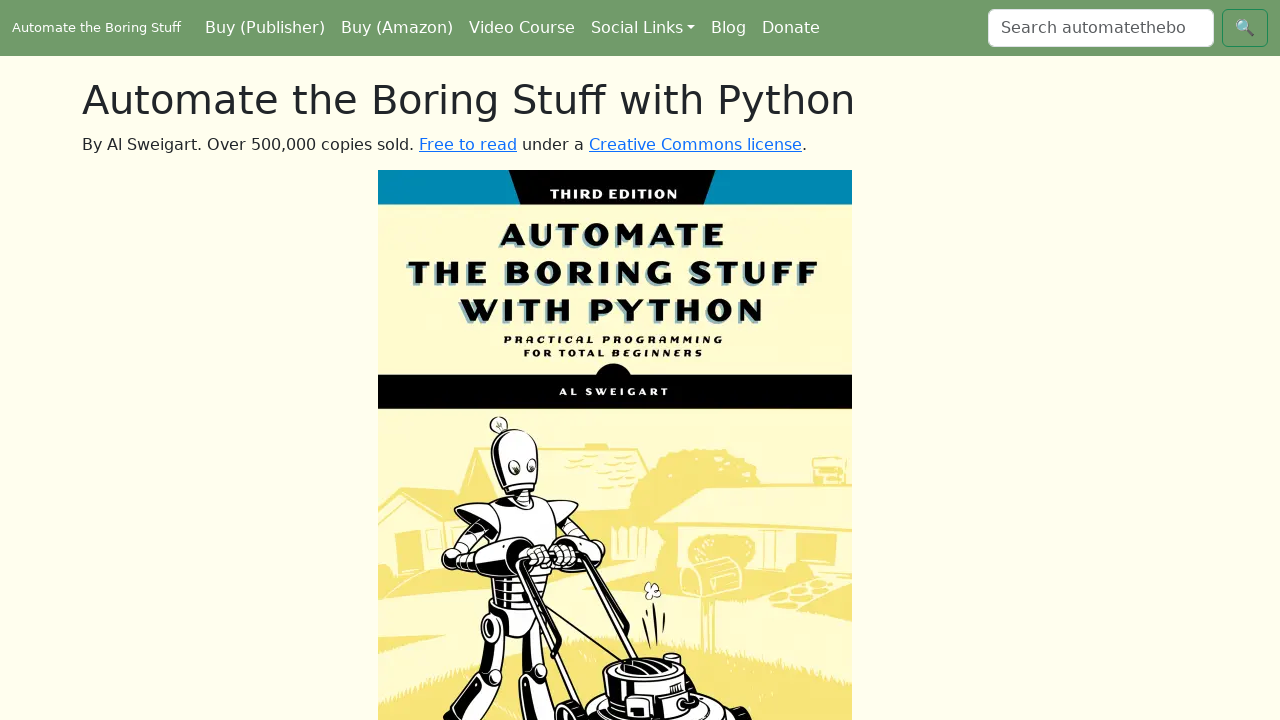